Solves a math problem by reading two numbers from the page, calculating their sum, selecting the answer from a dropdown, and submitting the form

Starting URL: http://suninjuly.github.io/selects1.html

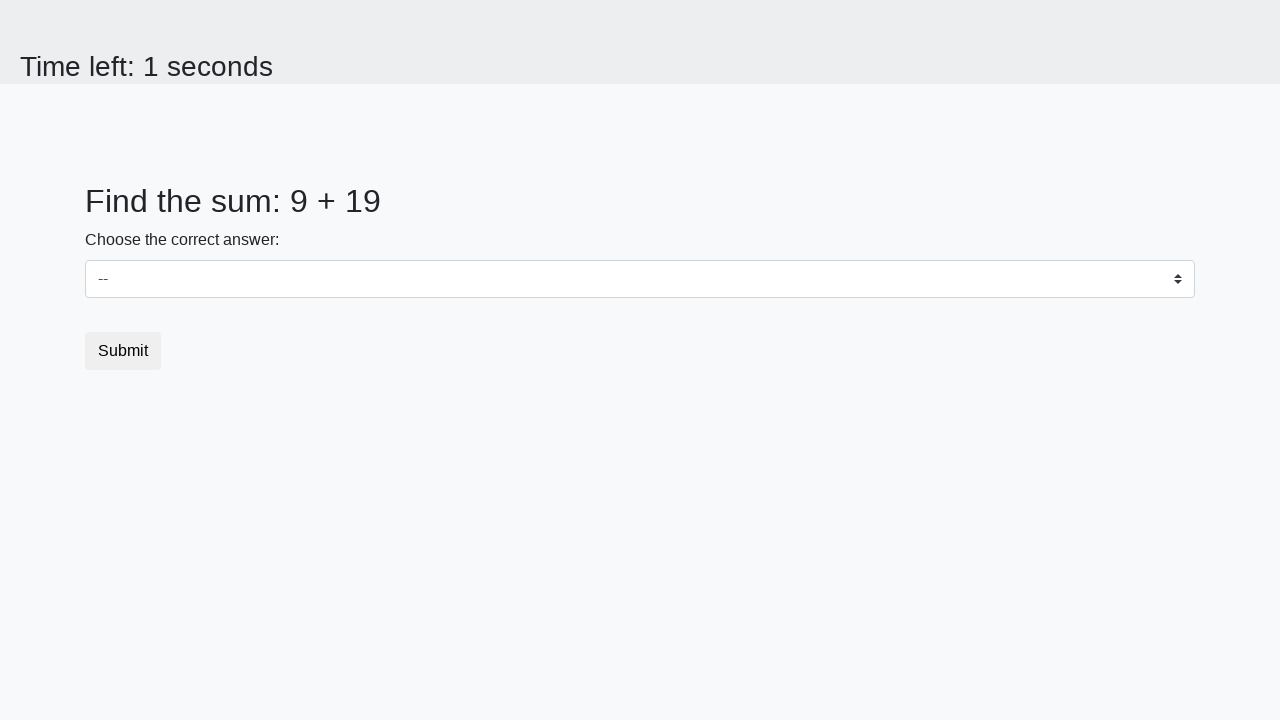

Retrieved first number from #num1
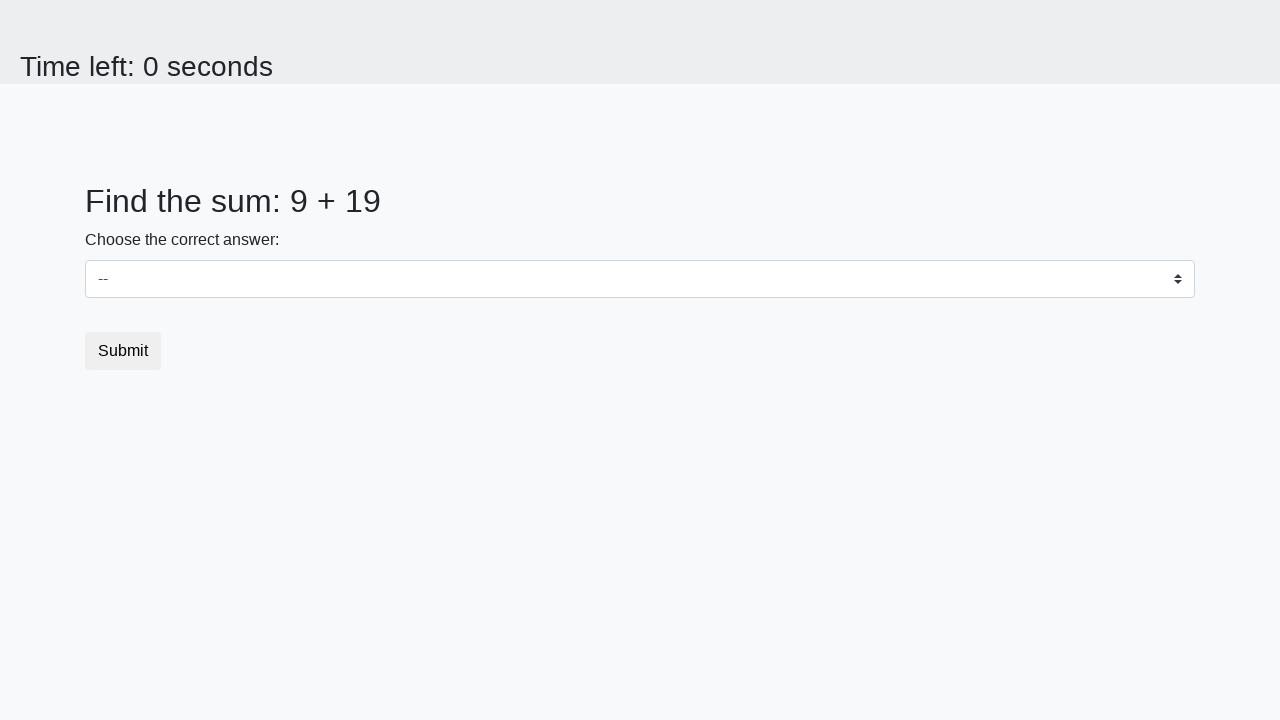

Retrieved second number from #num2
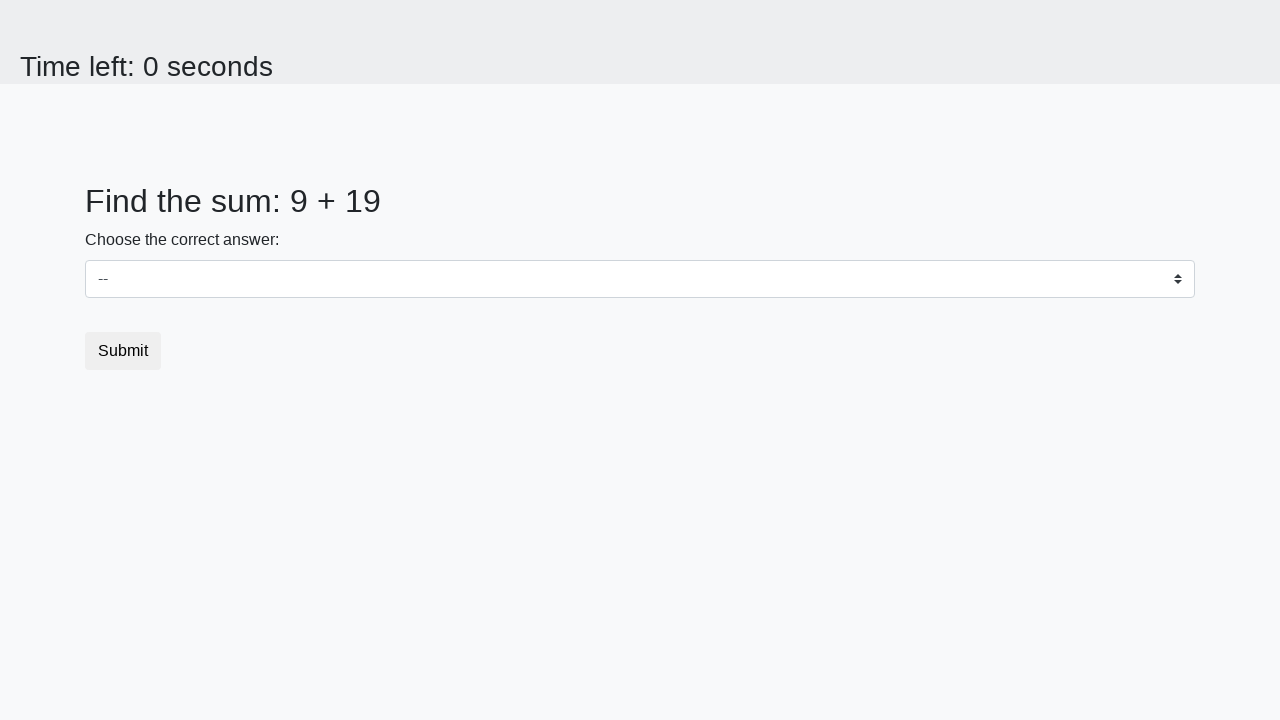

Calculated sum: 9 + 19 = 28
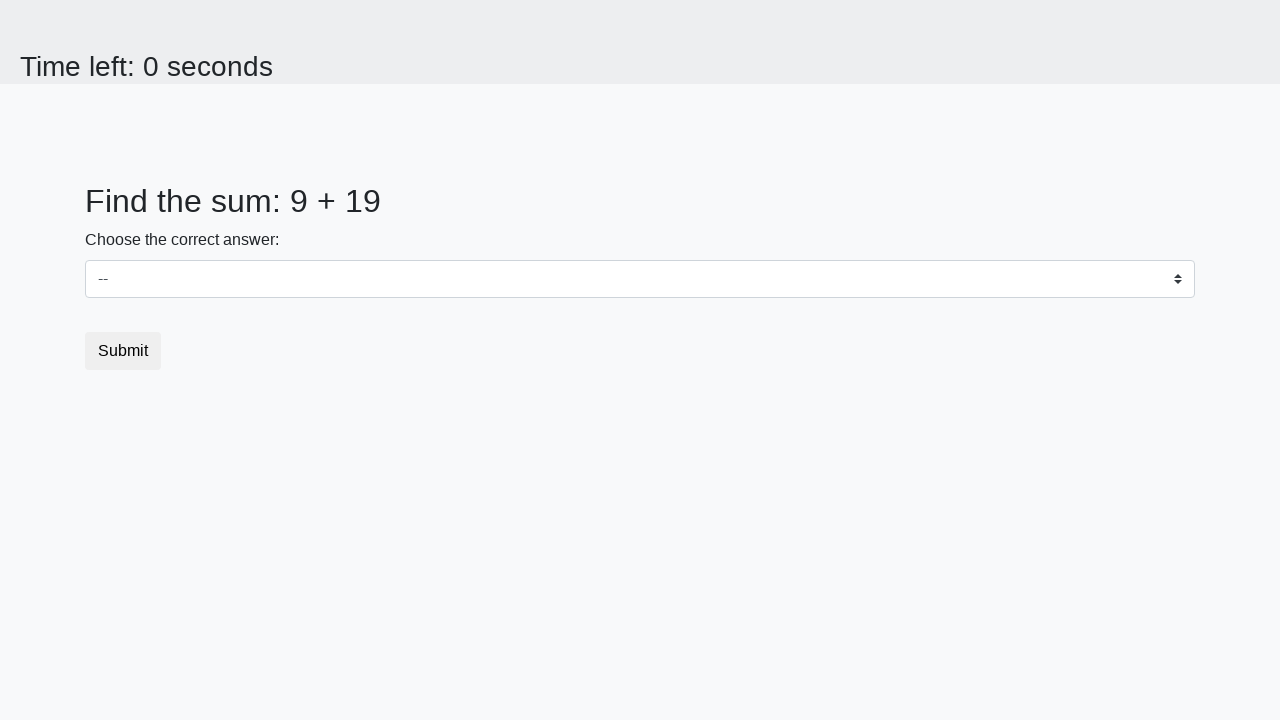

Selected value 28 from dropdown on select
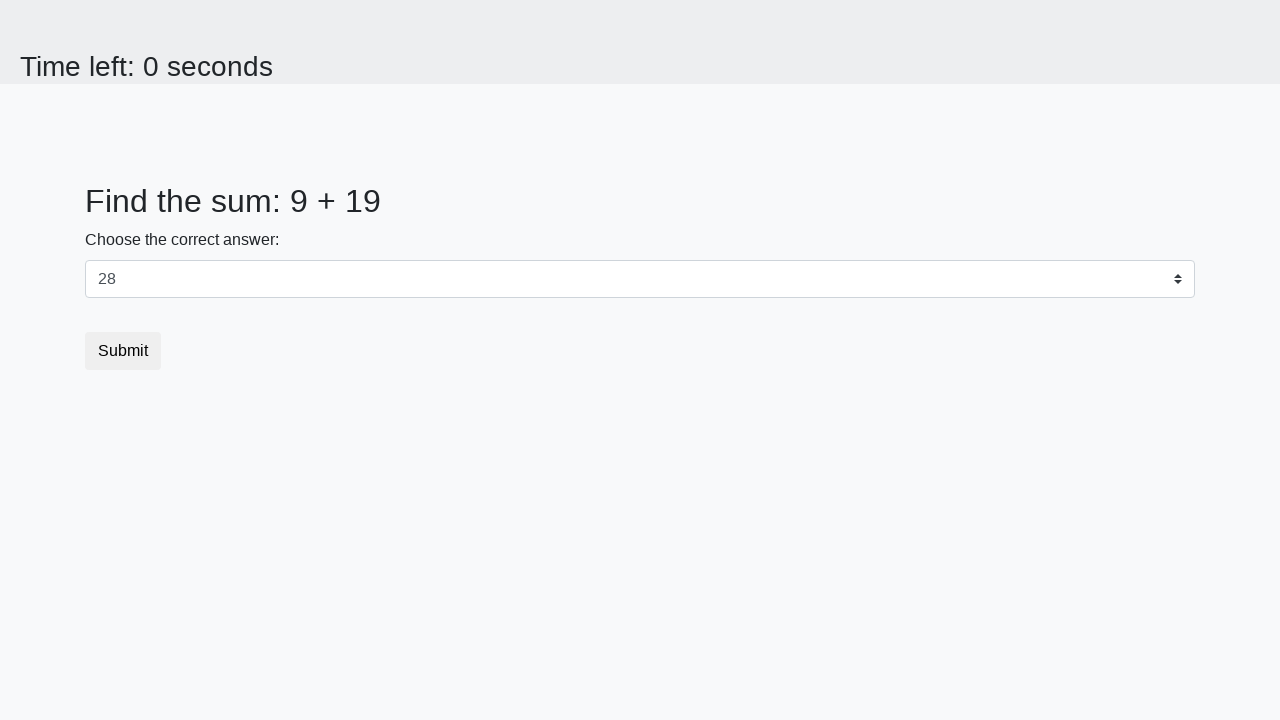

Clicked submit button at (123, 351) on button.btn
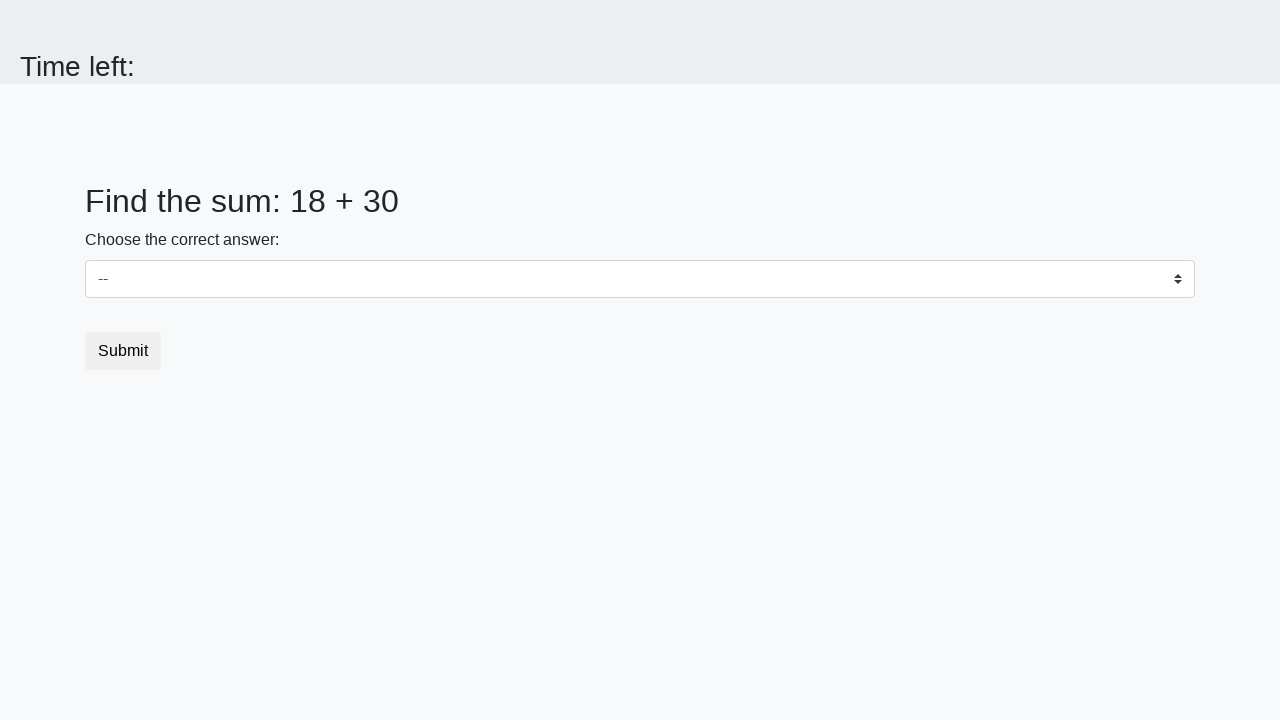

Set up dialog handler to accept alerts
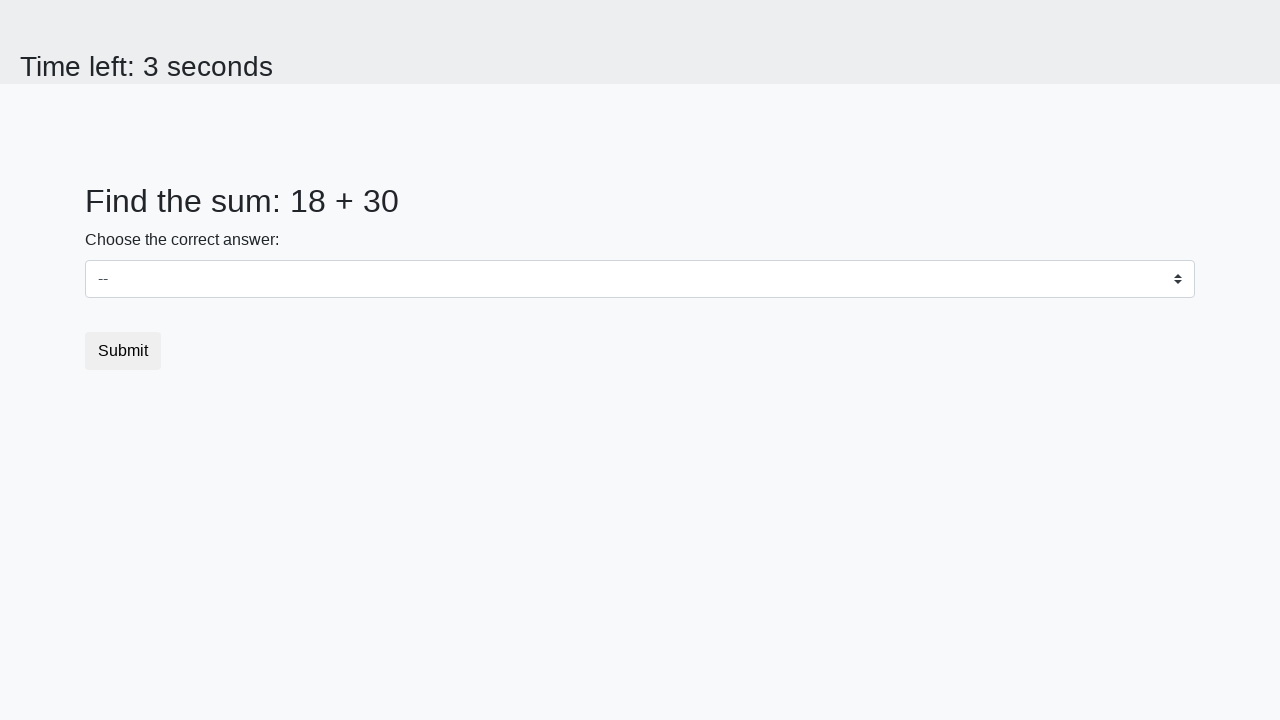

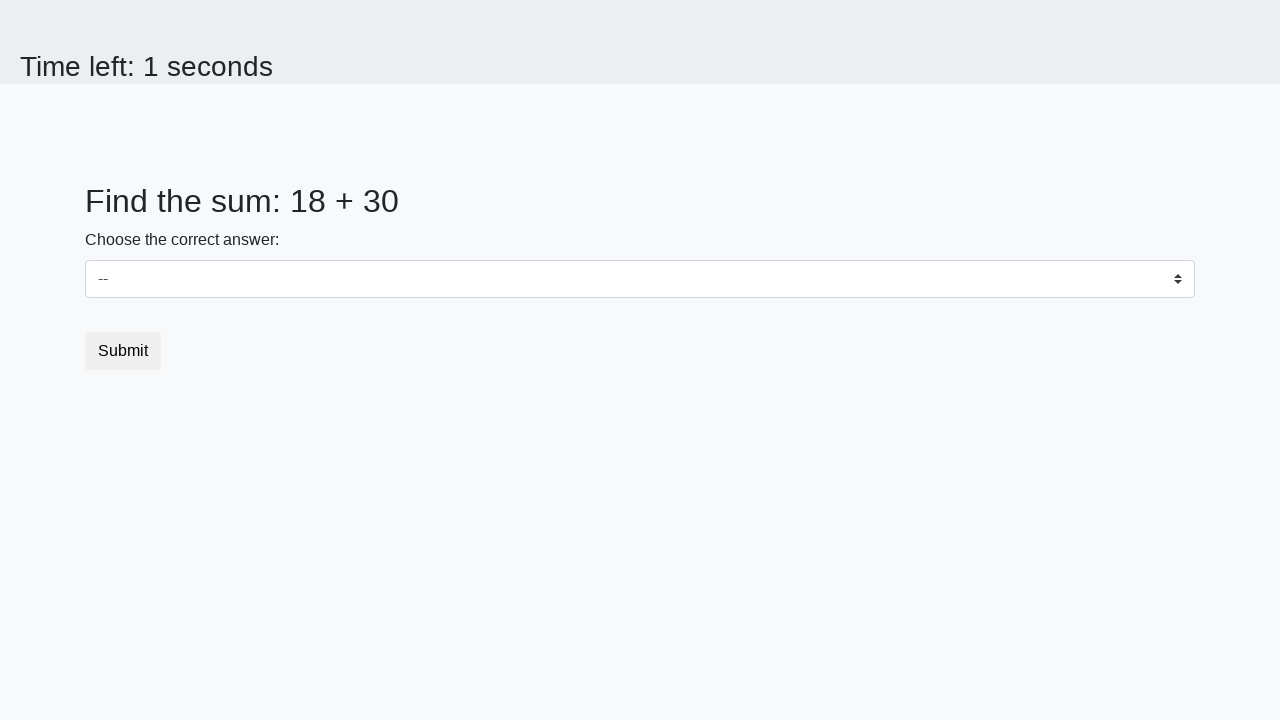